Tests simple JavaScript alert by clicking a button to trigger the alert, verifying the alert text, and accepting it

Starting URL: https://training-support.net/webelements/alerts

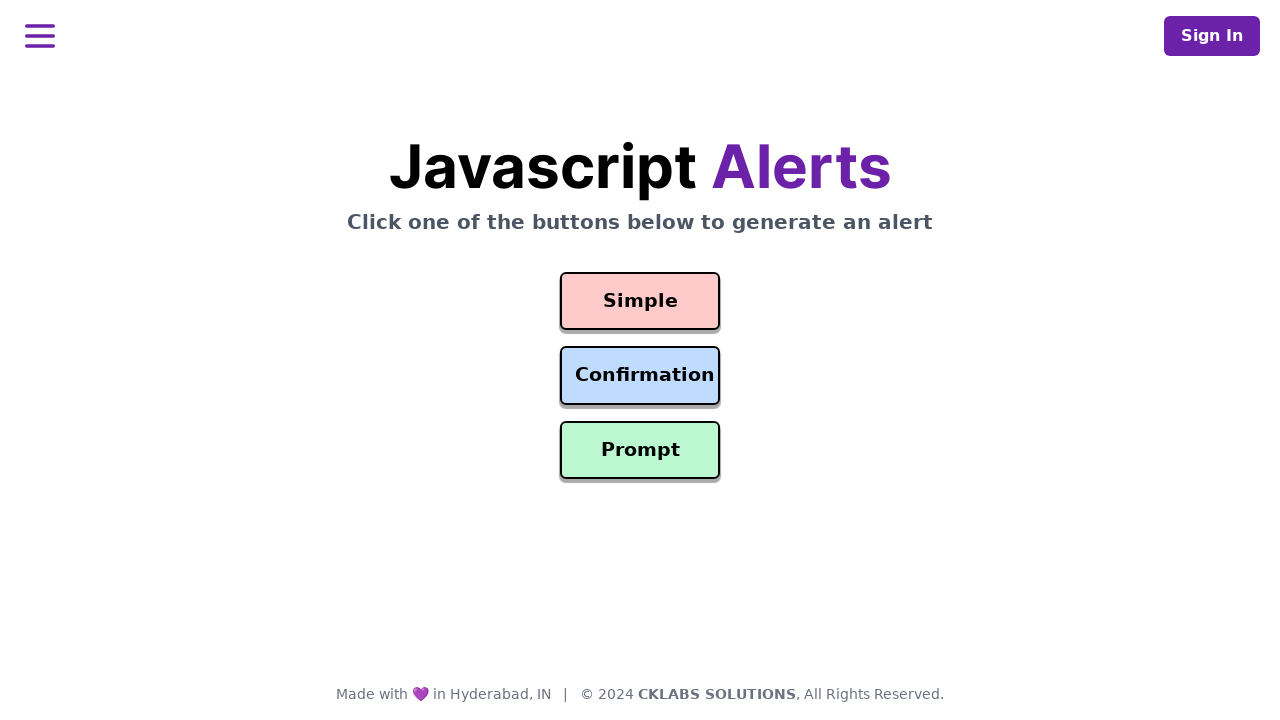

Clicked button to trigger simple alert at (640, 301) on #simple
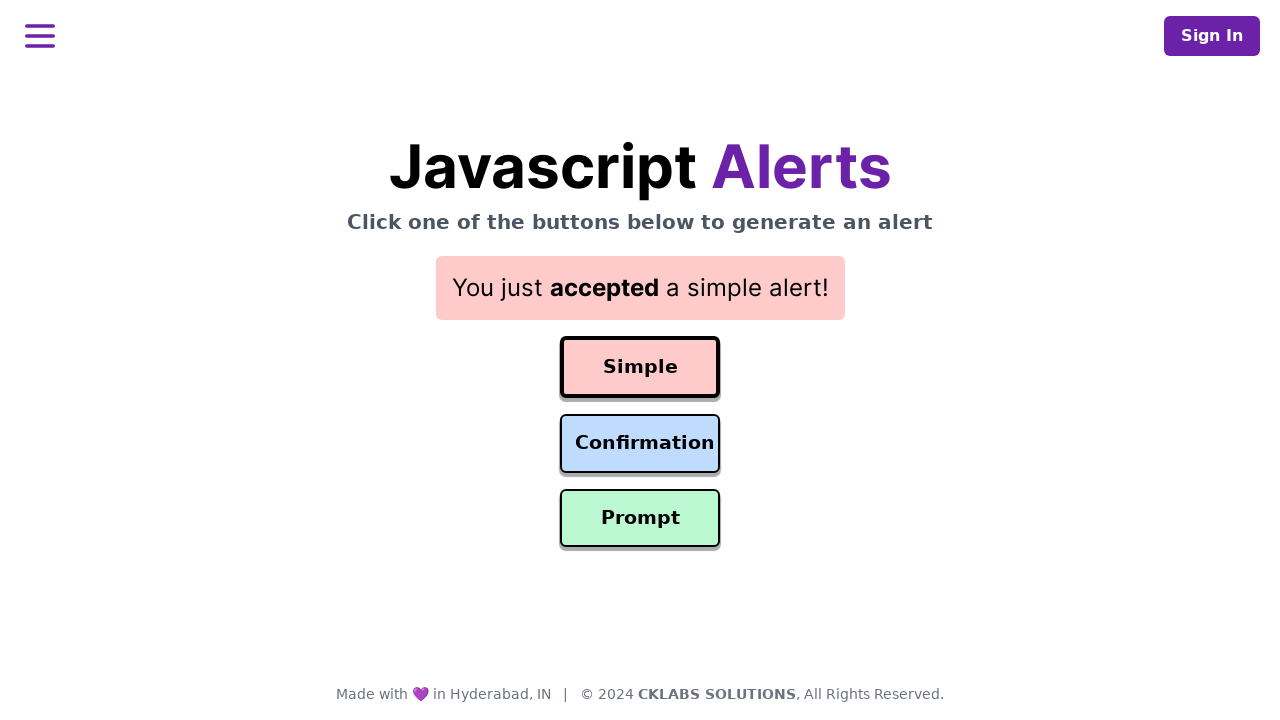

Set up dialog handler to accept alert
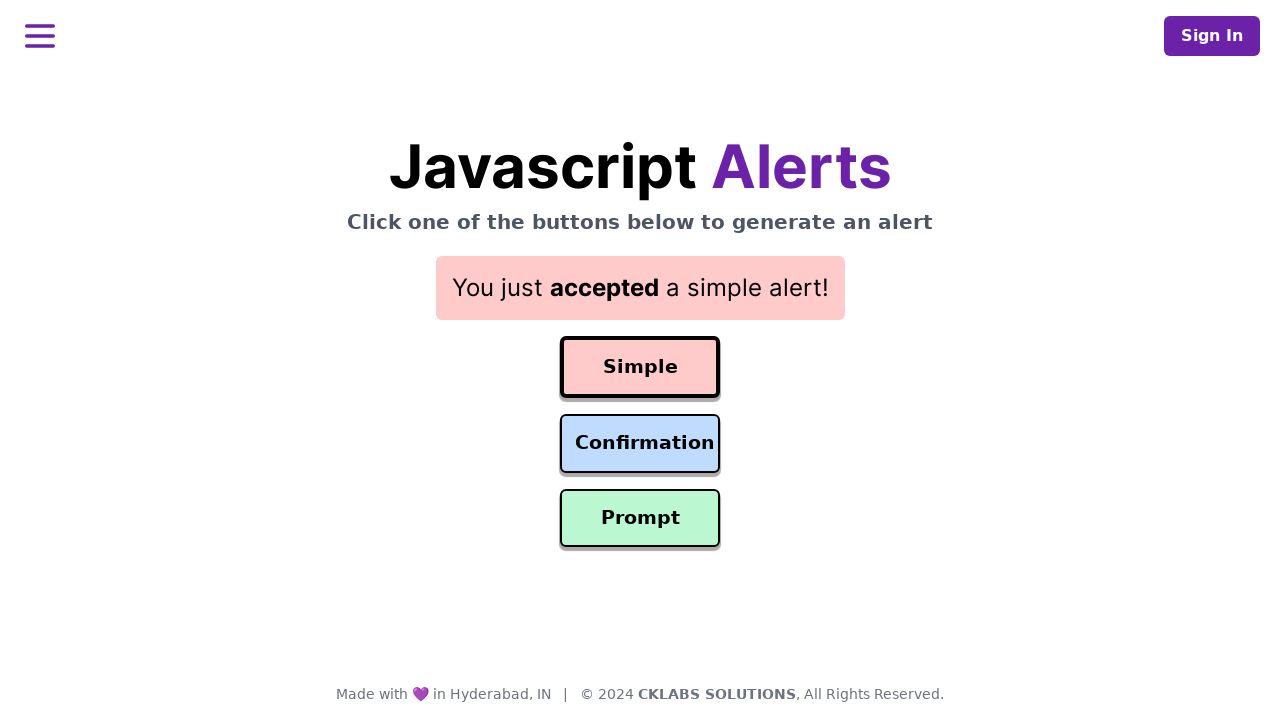

Waited for dialog handling to complete
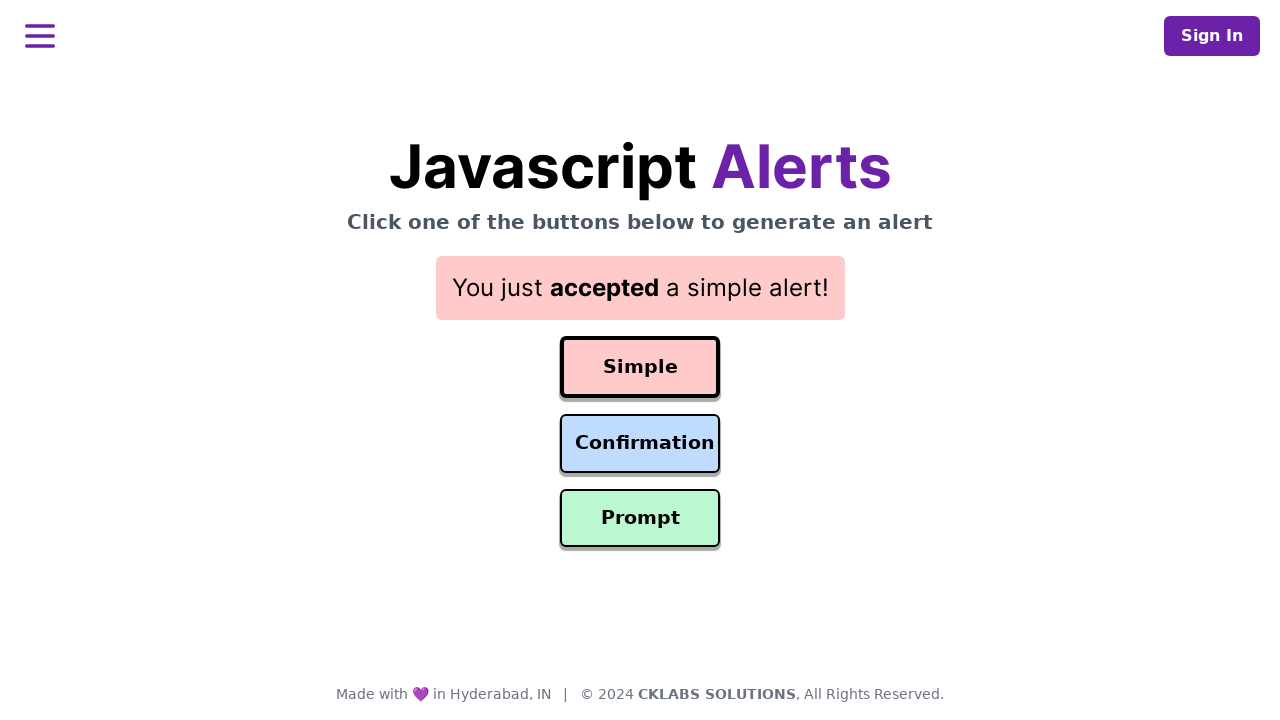

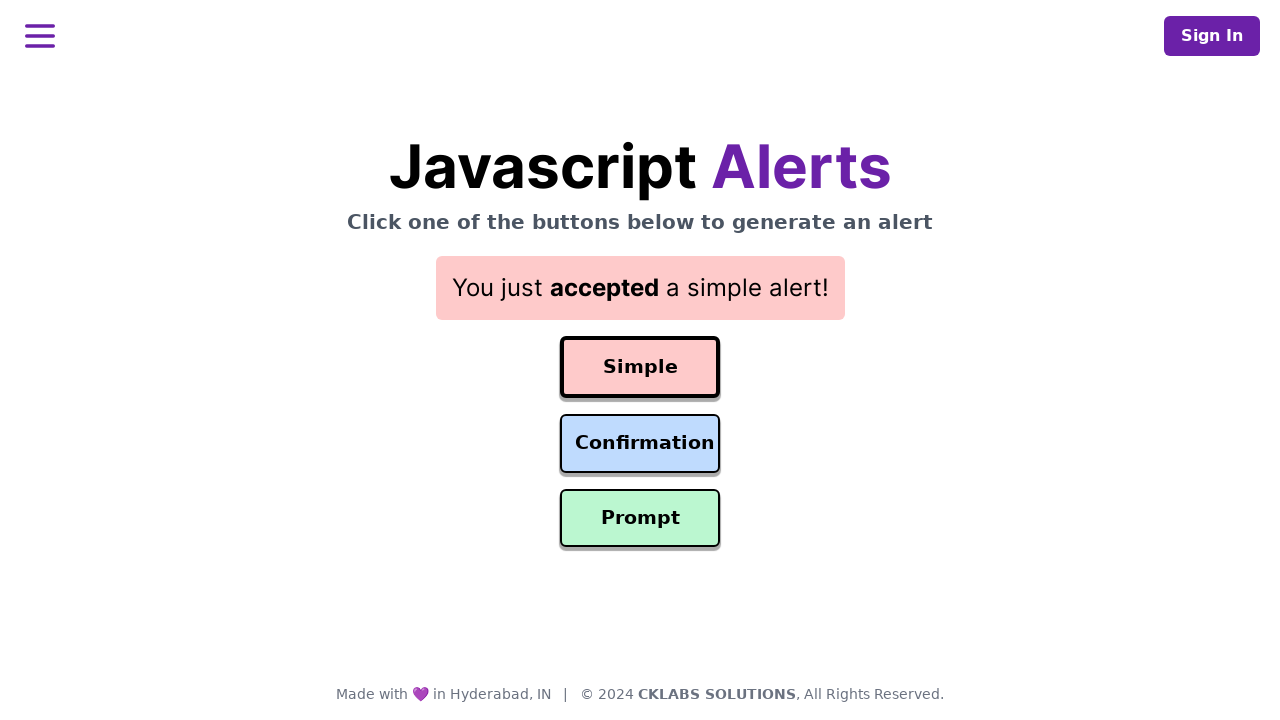